Tests JavaScript dialog functionality by navigating to the JavaScript Dialogs page, triggering a JS Alert, and clicking OK to dismiss it, then triggering a JS Confirm dialog.

Starting URL: https://practice.expandtesting.com/

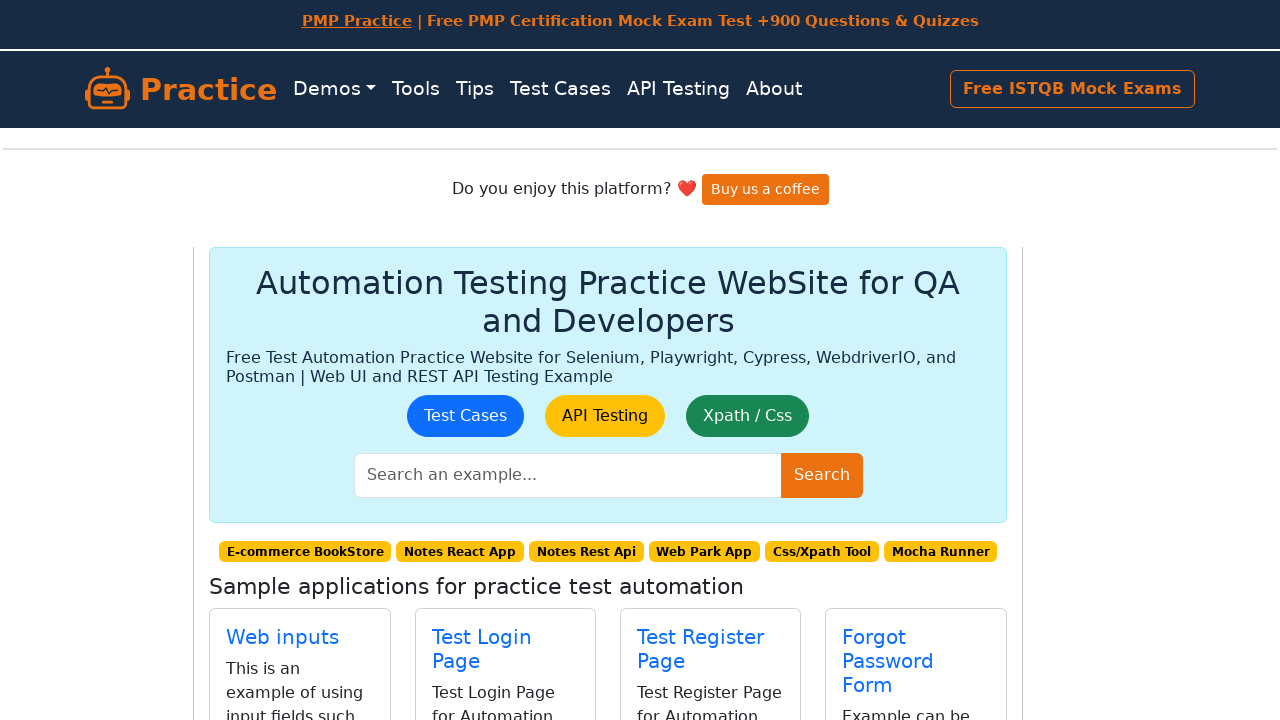

Clicked on JavaScript Dialogs link at (277, 388) on internal:role=link[name="JavaScript Dialogs"i]
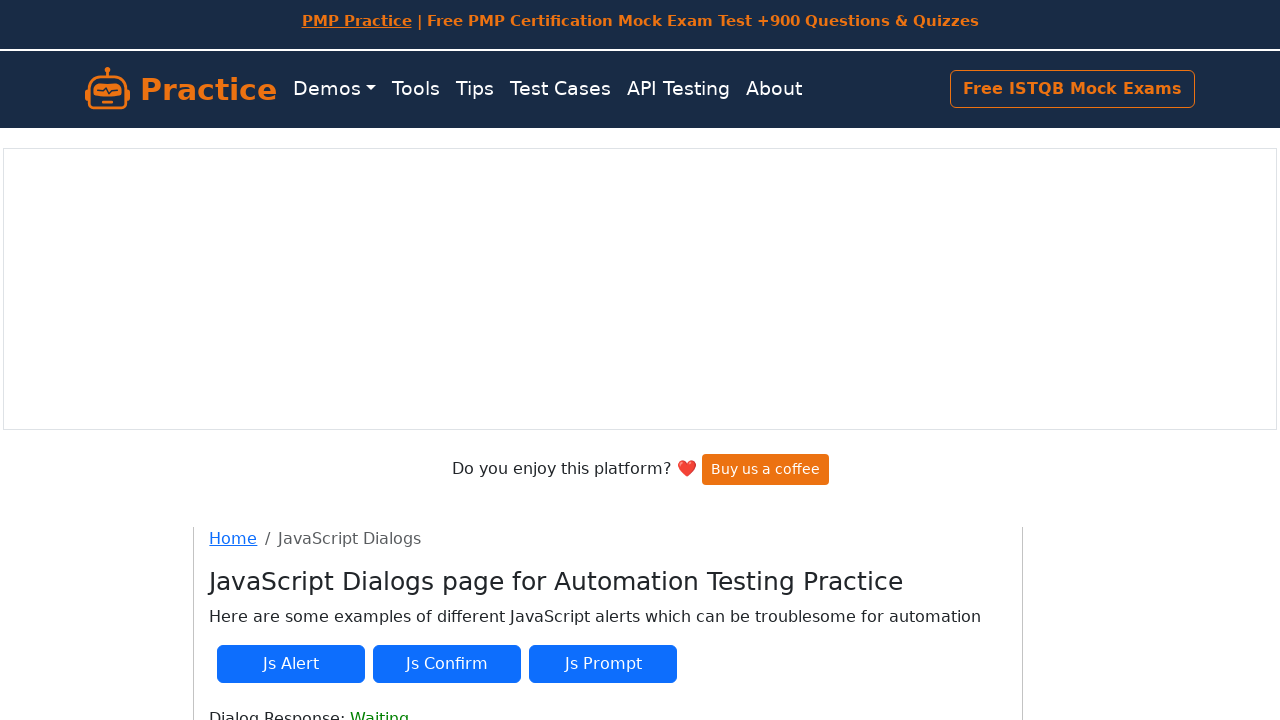

Set up dialog handler to accept all dialogs
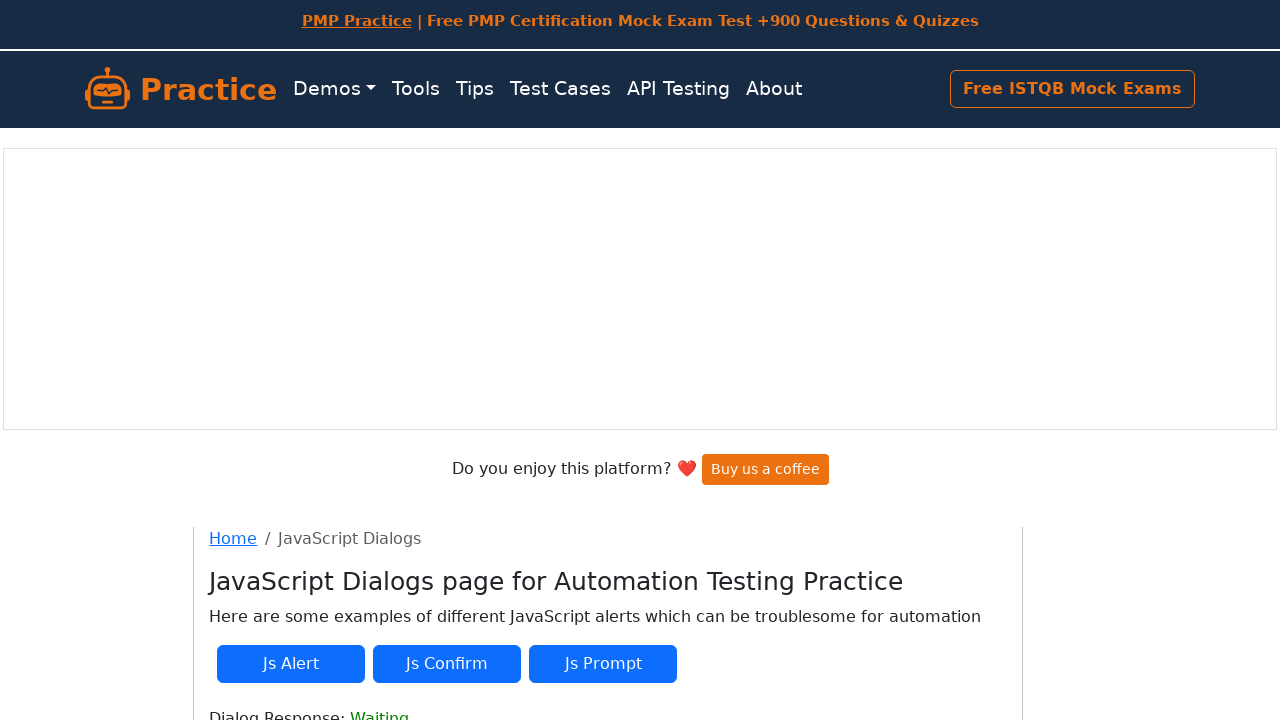

Clicked JS Alert button to trigger alert dialog at (291, 664) on internal:role=button[name="Js Alert"i]
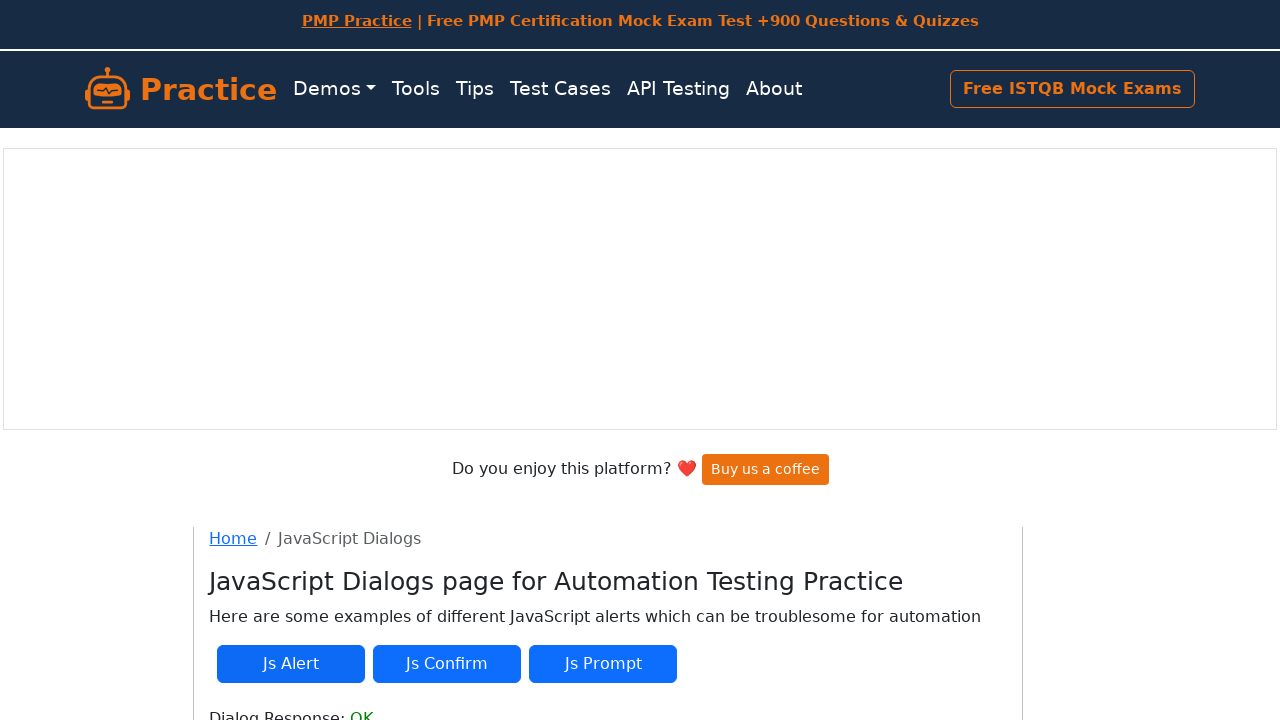

Waited for alert dialog to be handled and dismissed
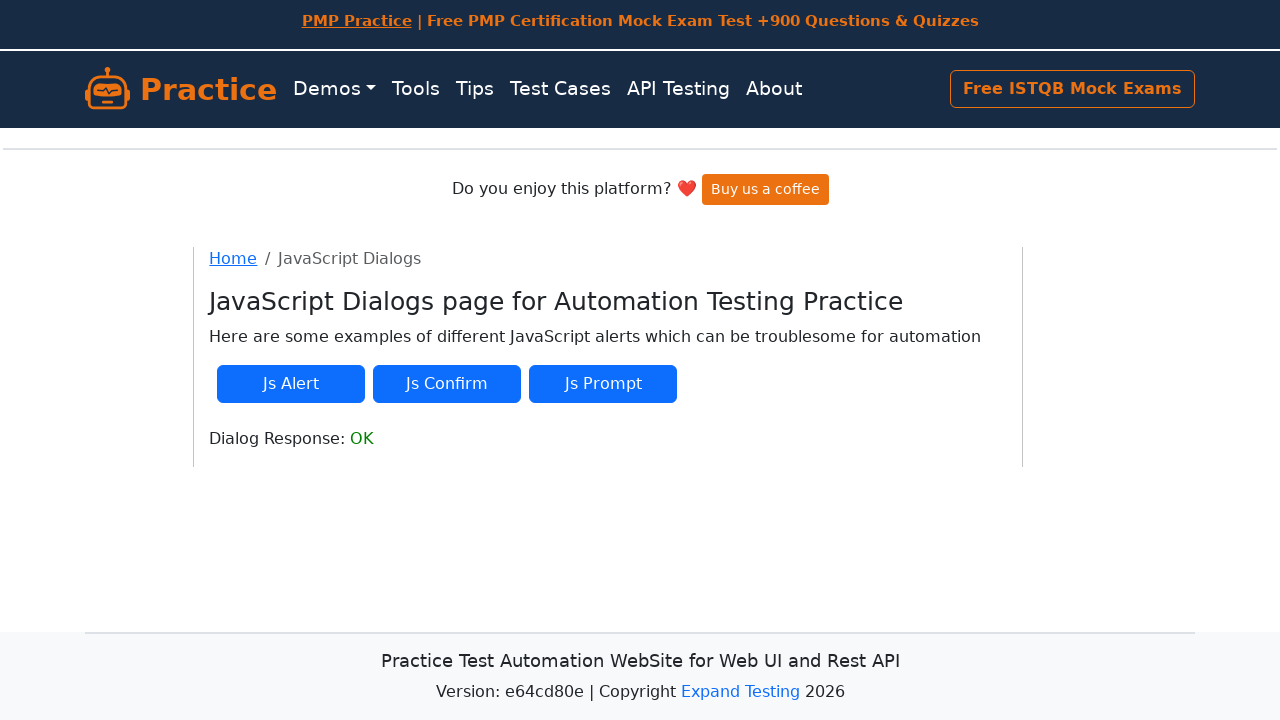

Clicked JS Confirm button to trigger confirm dialog at (447, 384) on internal:role=button[name="Js Confirm"i]
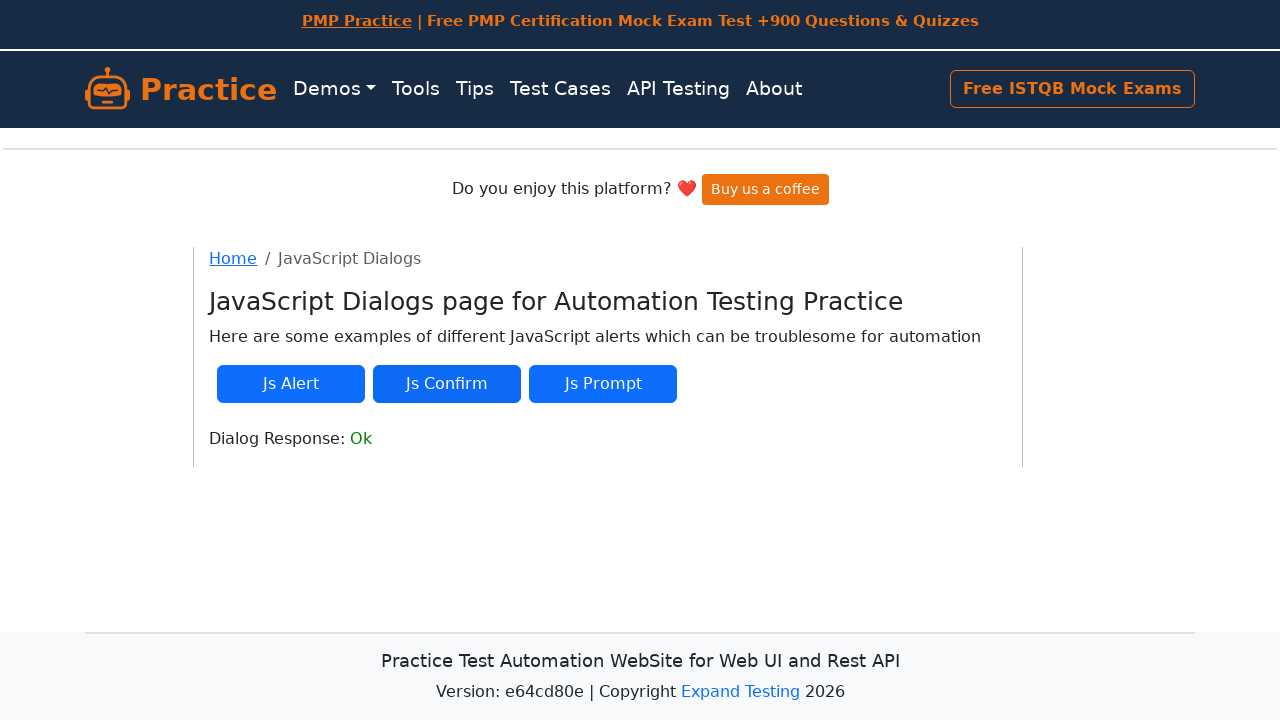

Waited for confirm dialog to be handled and dismissed
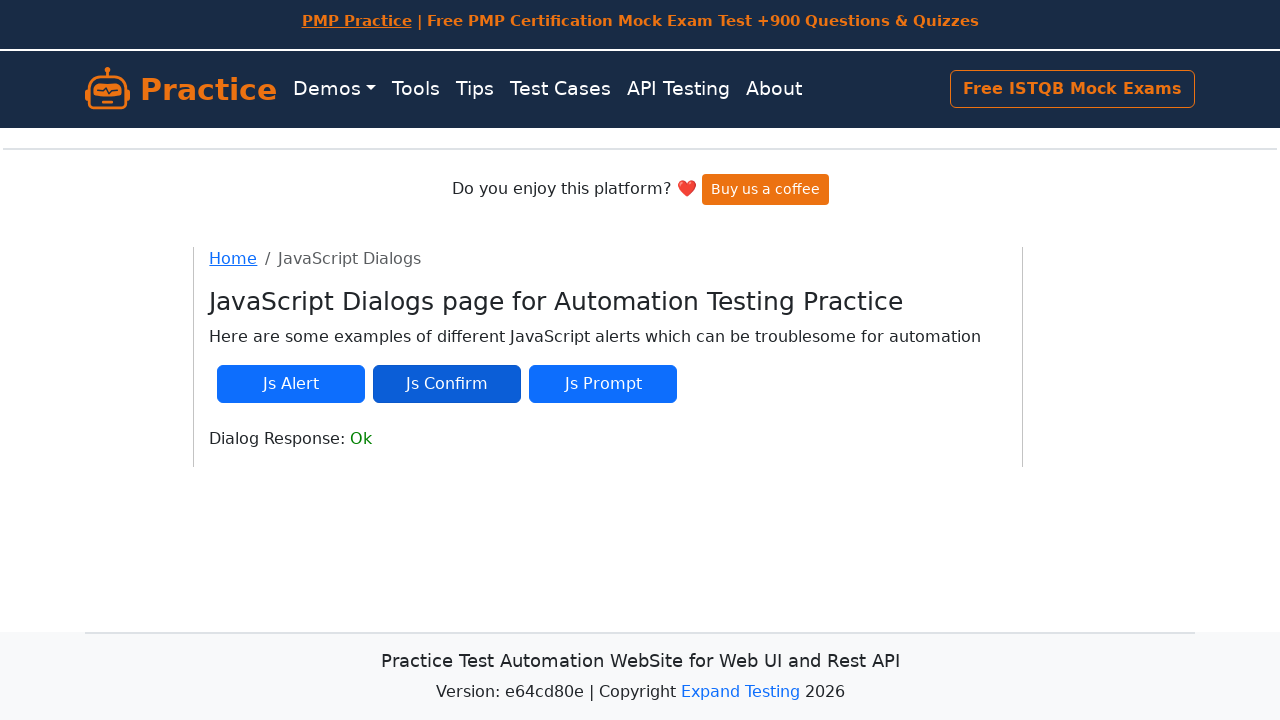

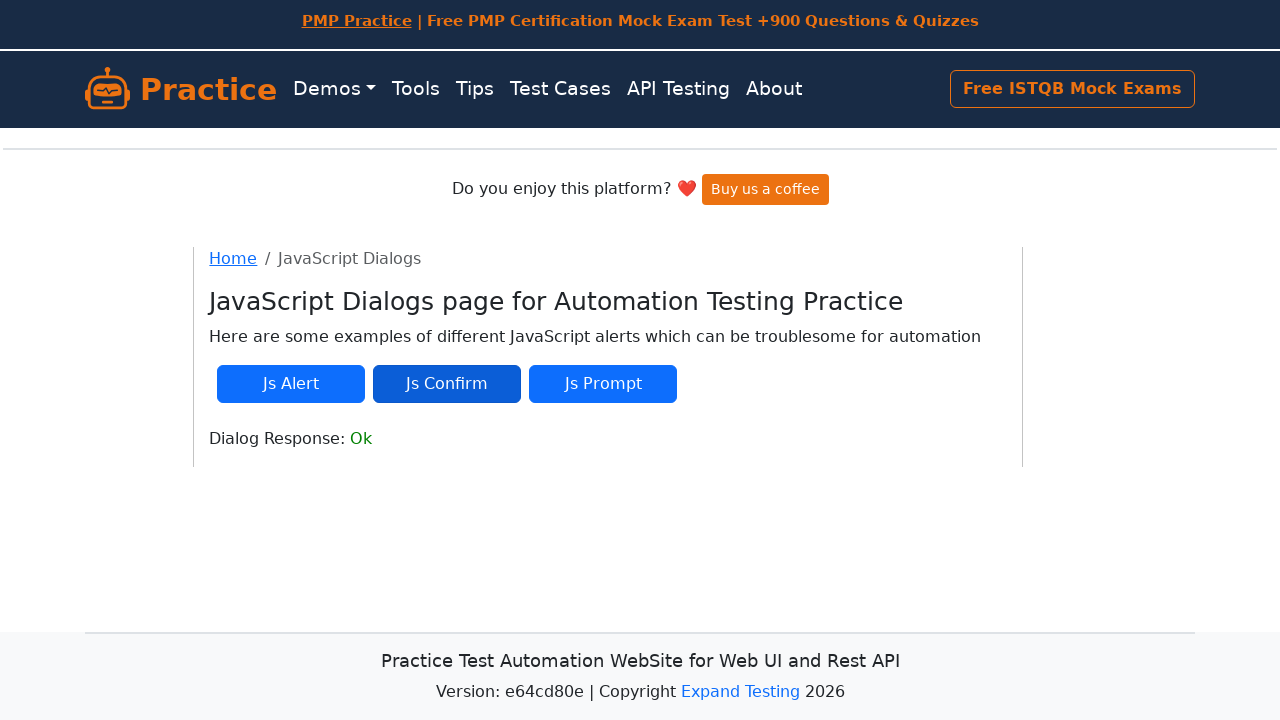